Tests navigation through BigBasket's menu by hovering over Food Court category, then Breakfast subcategory, and clicking on English Breakfast to verify the page loads with expected content.

Starting URL: https://www.bigbasket.com/

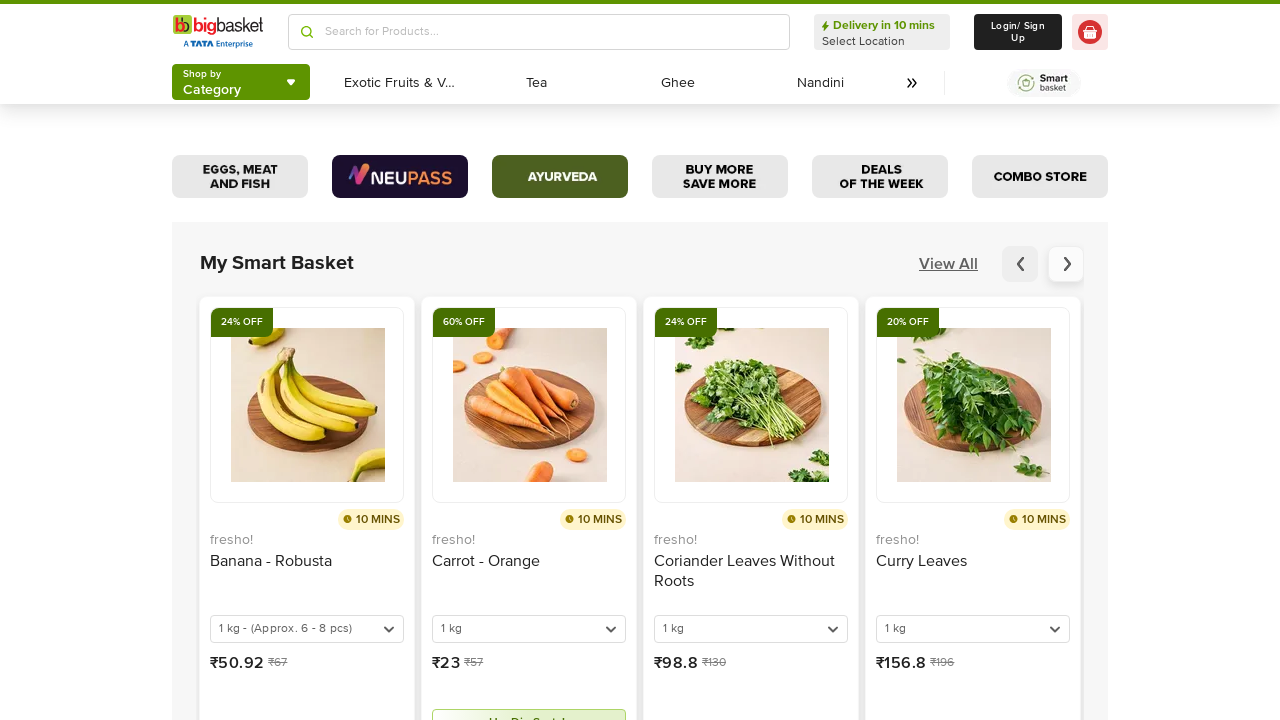

Clicked menu button to open categories at (241, 82) on [id="headlessui-menu-button-:Ramkj6:"]
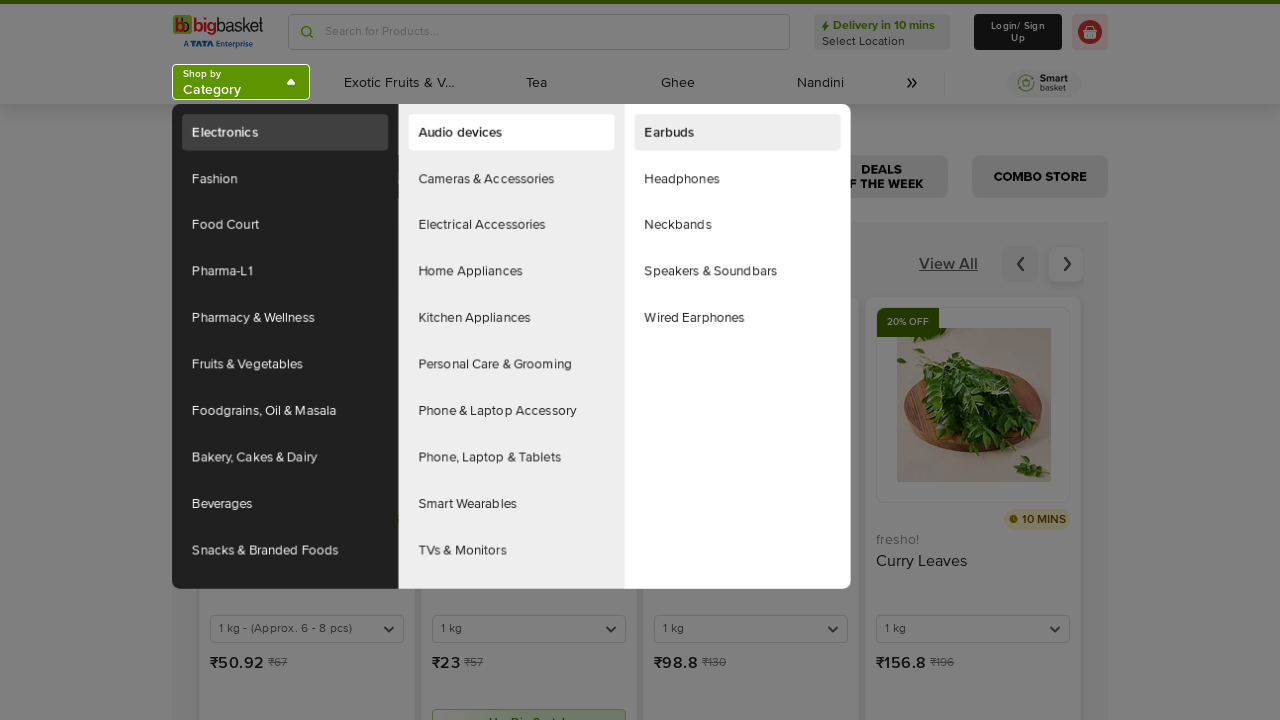

Food Court category became visible
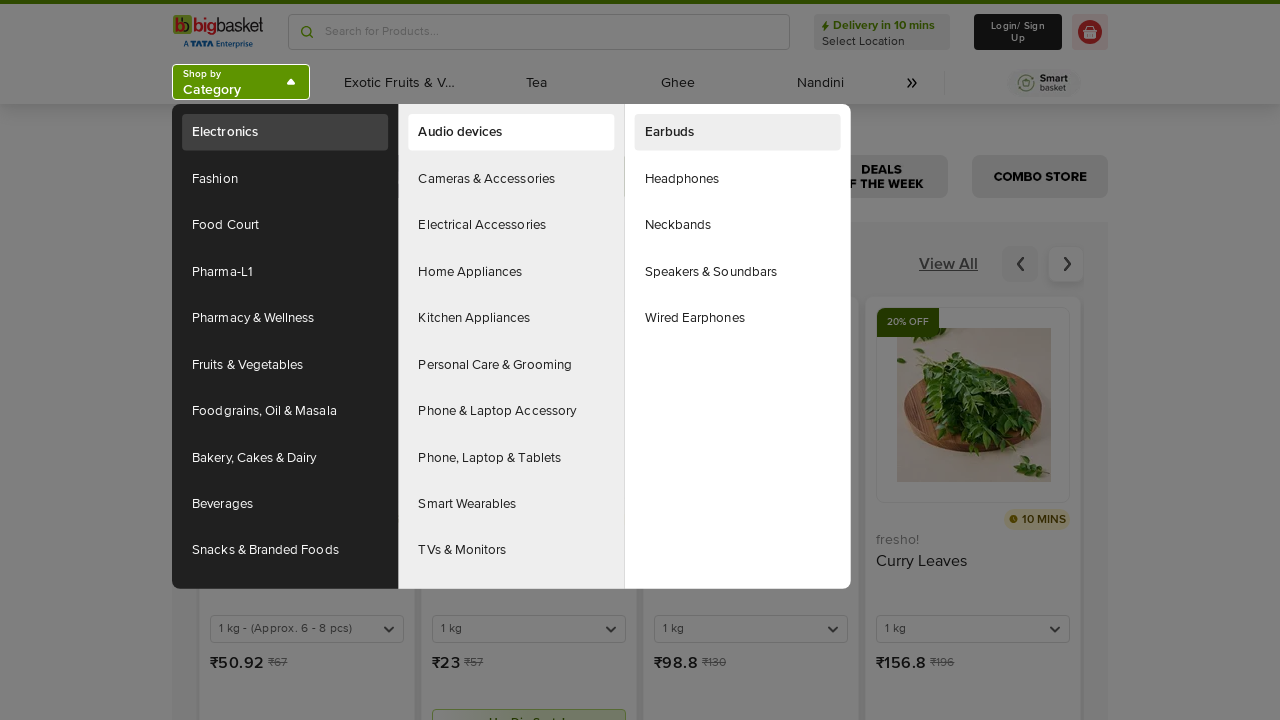

Hovered over Food Court category at (285, 225) on [id="headlessui-menu-items-:Rimkj6:"] >> internal:role=link[name="Food Court"i]
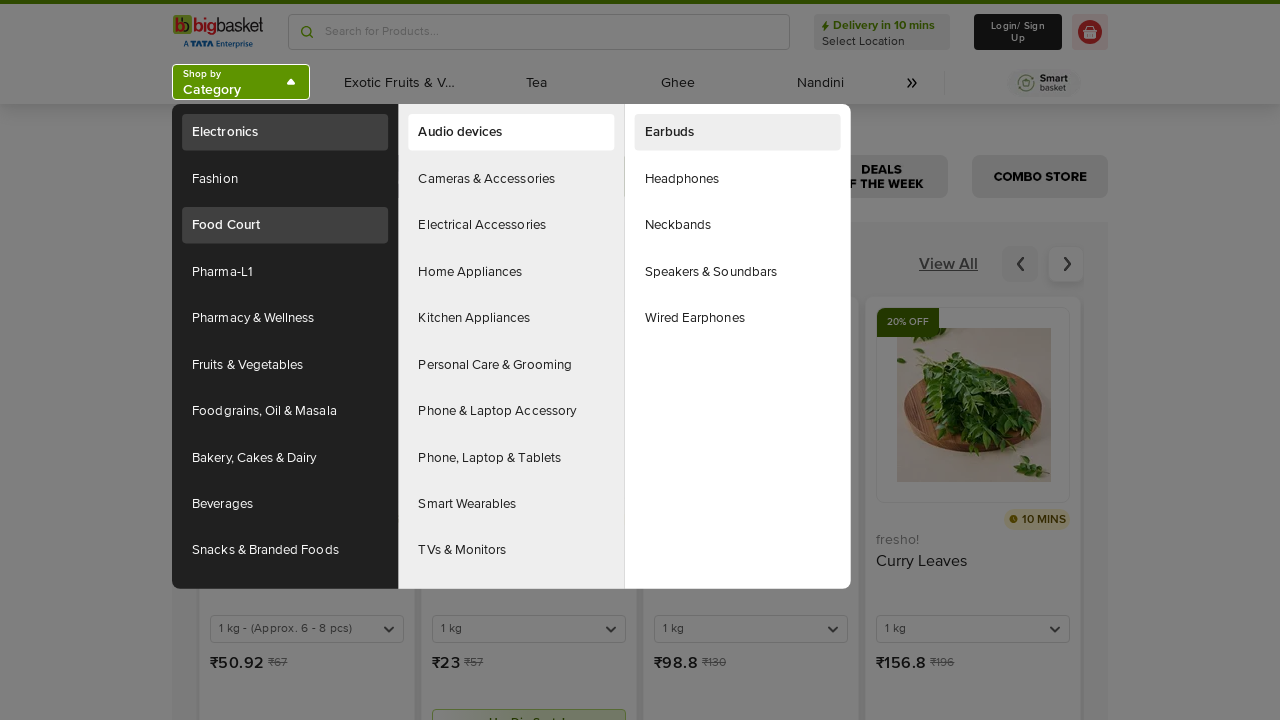

Breakfast subcategory became visible
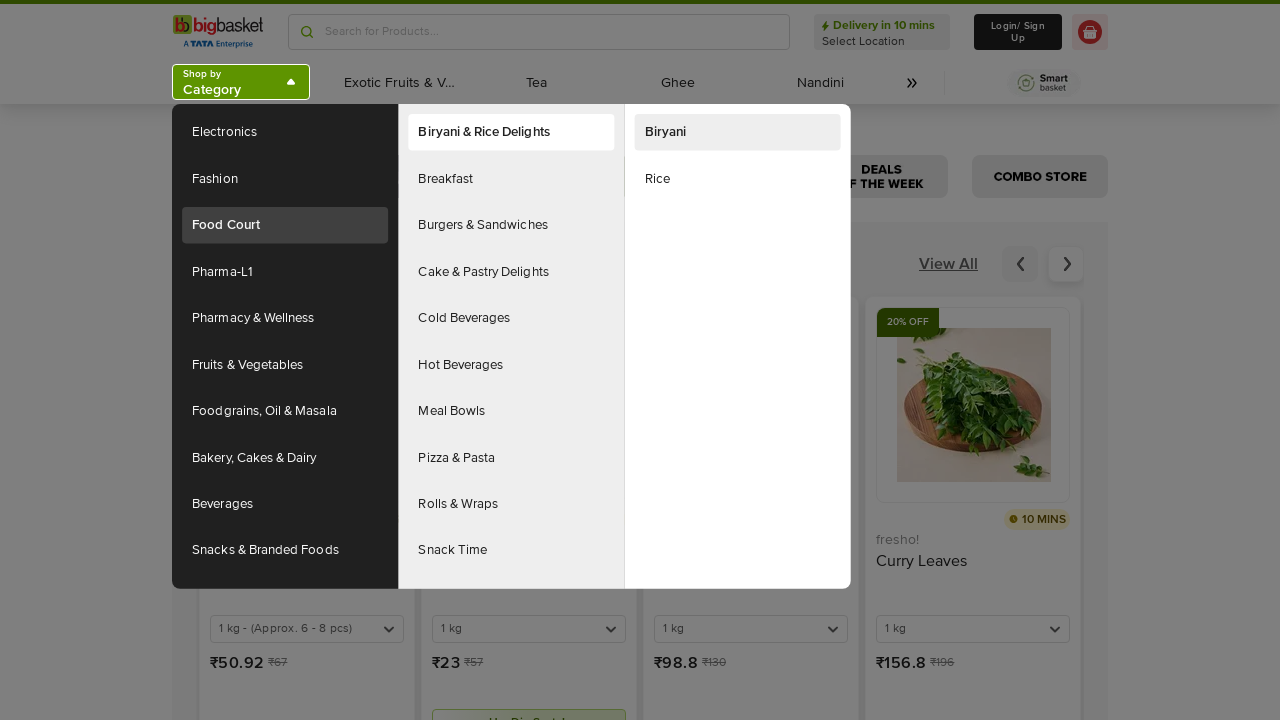

Hovered over Breakfast subcategory at (511, 179) on [data-headlessui-state="open"] nav >> internal:text="Breakfast"s
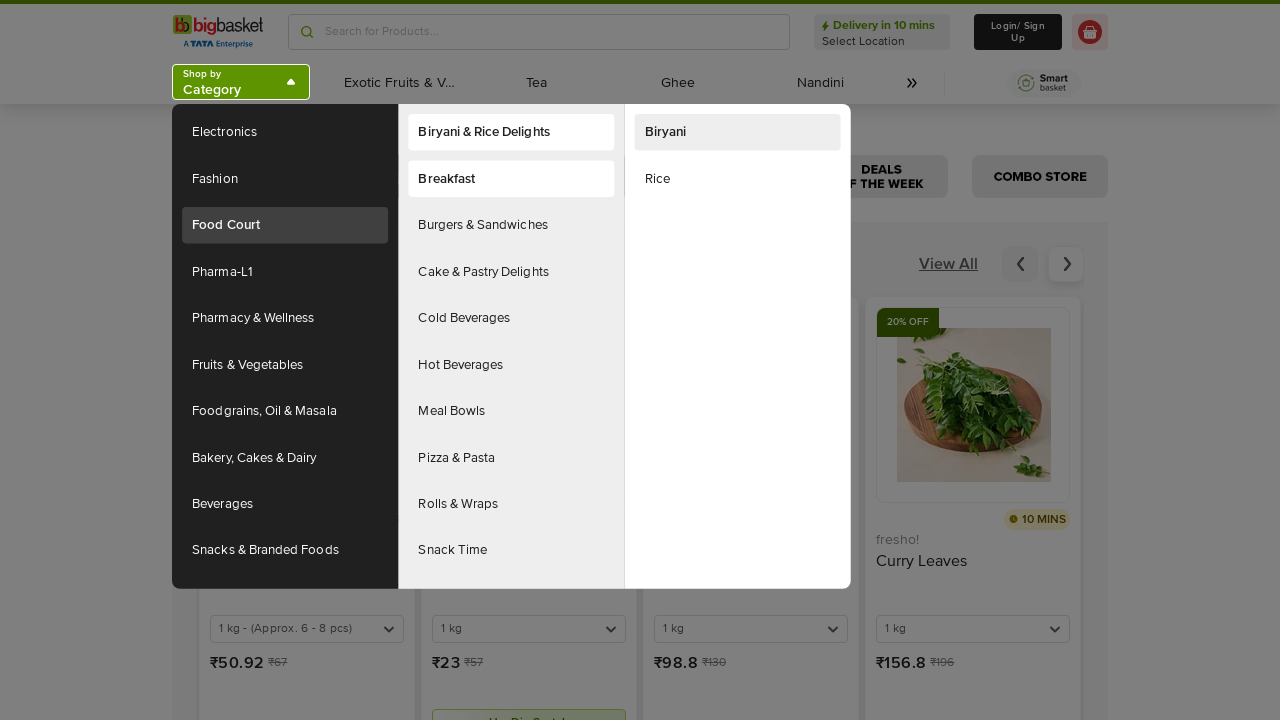

English Breakfast option became visible
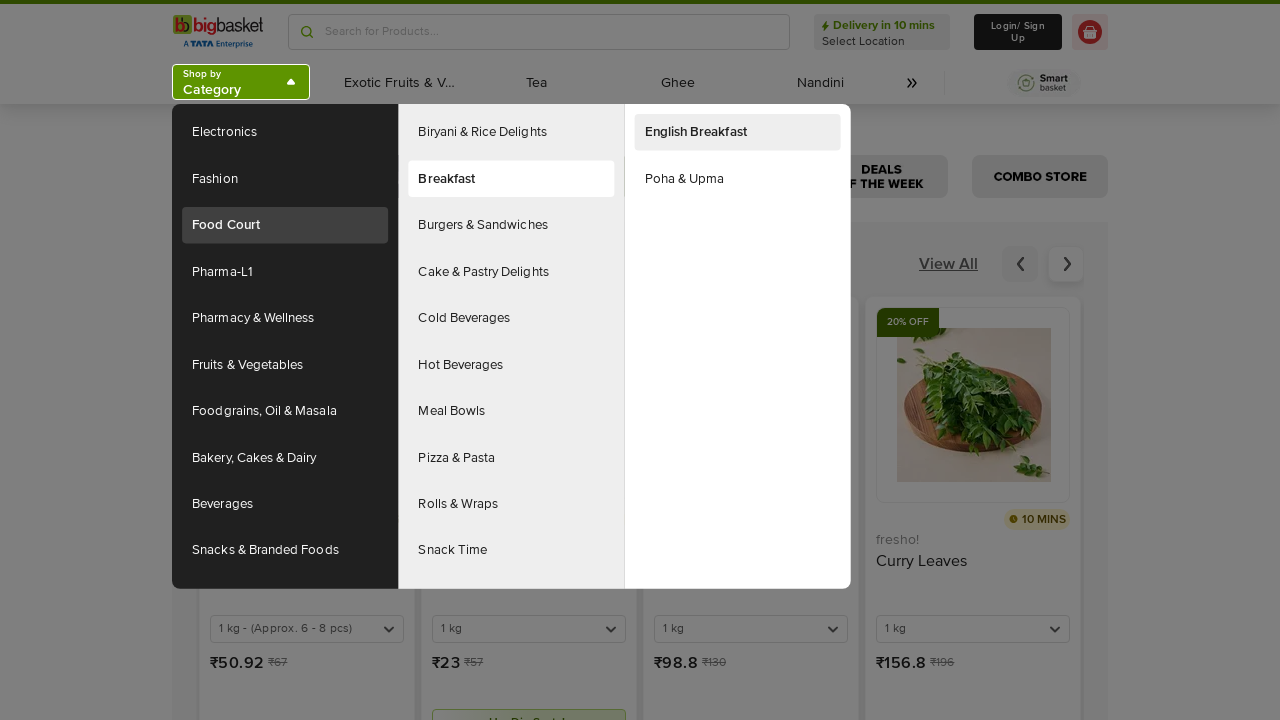

Clicked on English Breakfast option at (738, 132) on [data-headlessui-state="open"] nav >> internal:text="English Breakfast"s
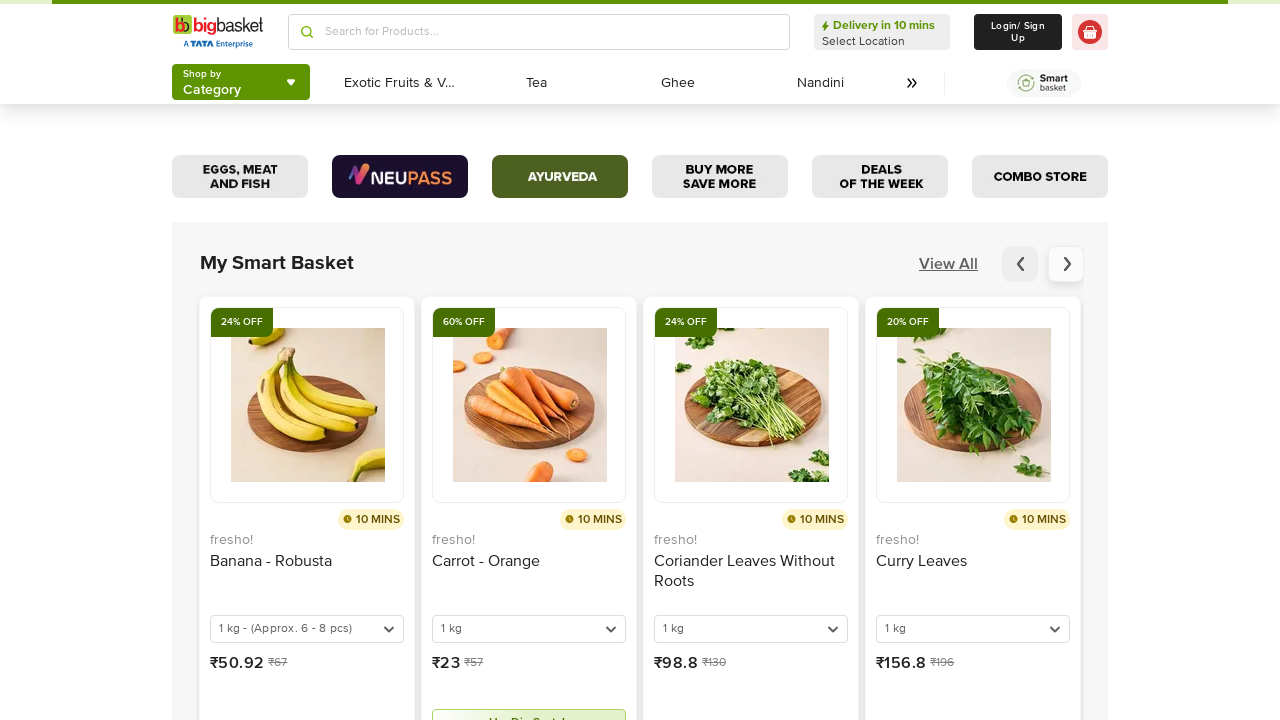

Page loaded with expected content - Mushroom Croiss-tini product found
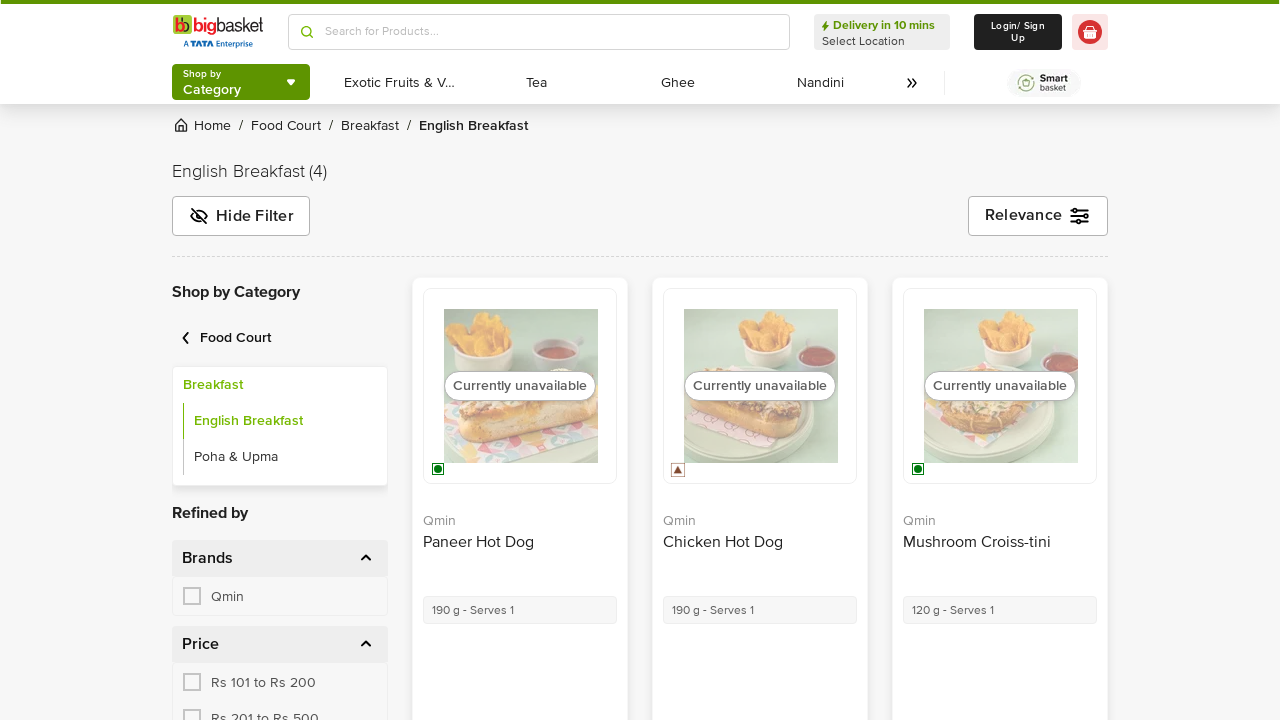

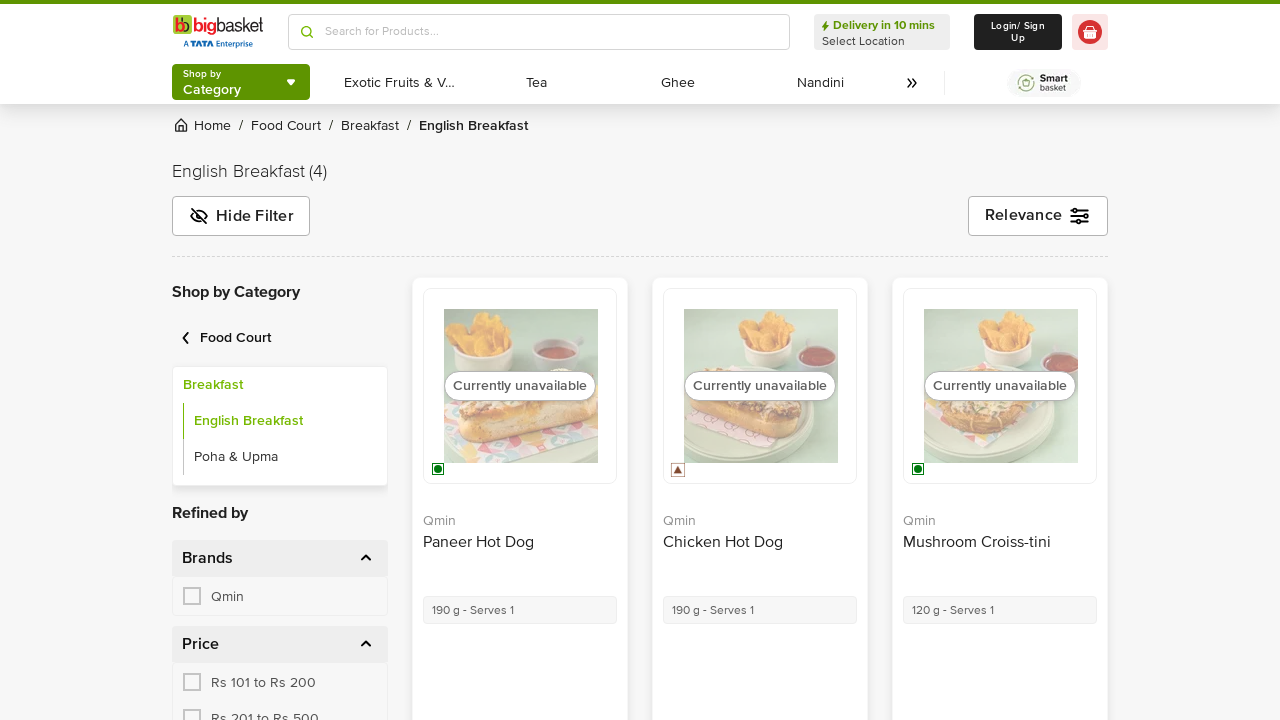